Sets cookies to mark cats as rented, clicks Reset link, and verifies all cats are restored to their original state

Starting URL: https://cs1632.appspot.com/

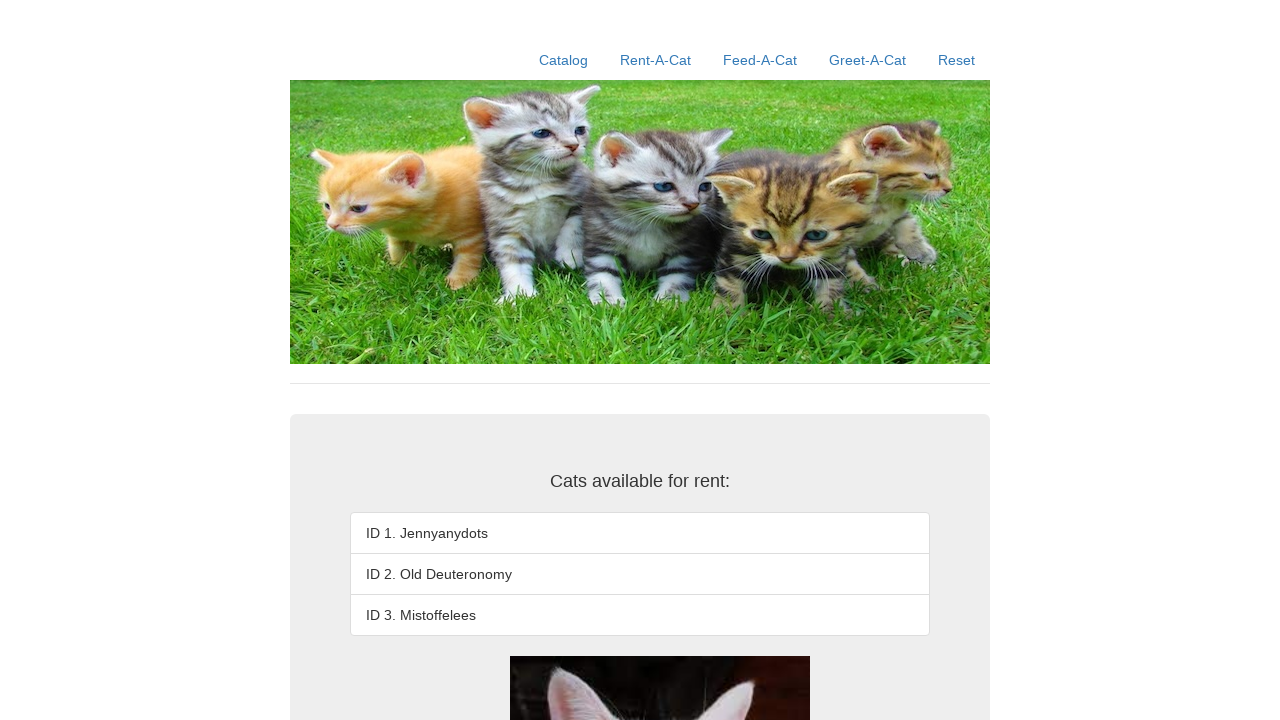

Set cookies to mark cats 1, 2, and 3 as rented
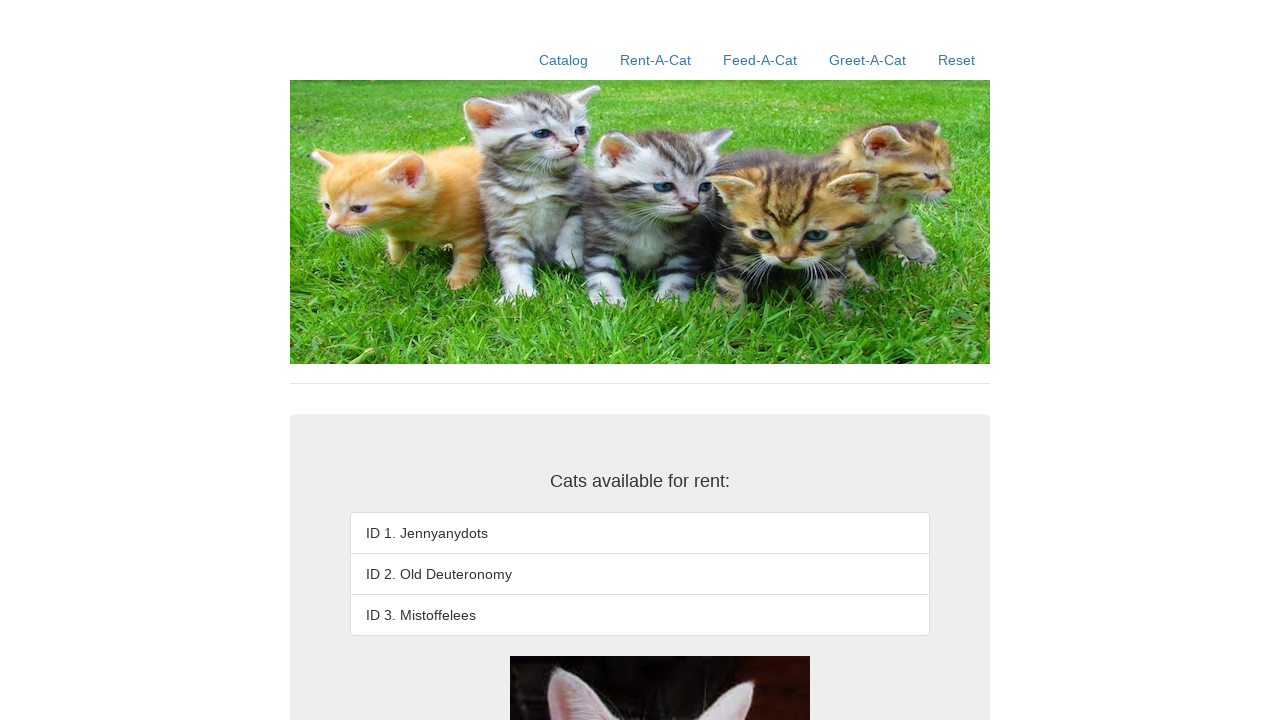

Clicked Reset link at (956, 60) on a:has-text('Reset')
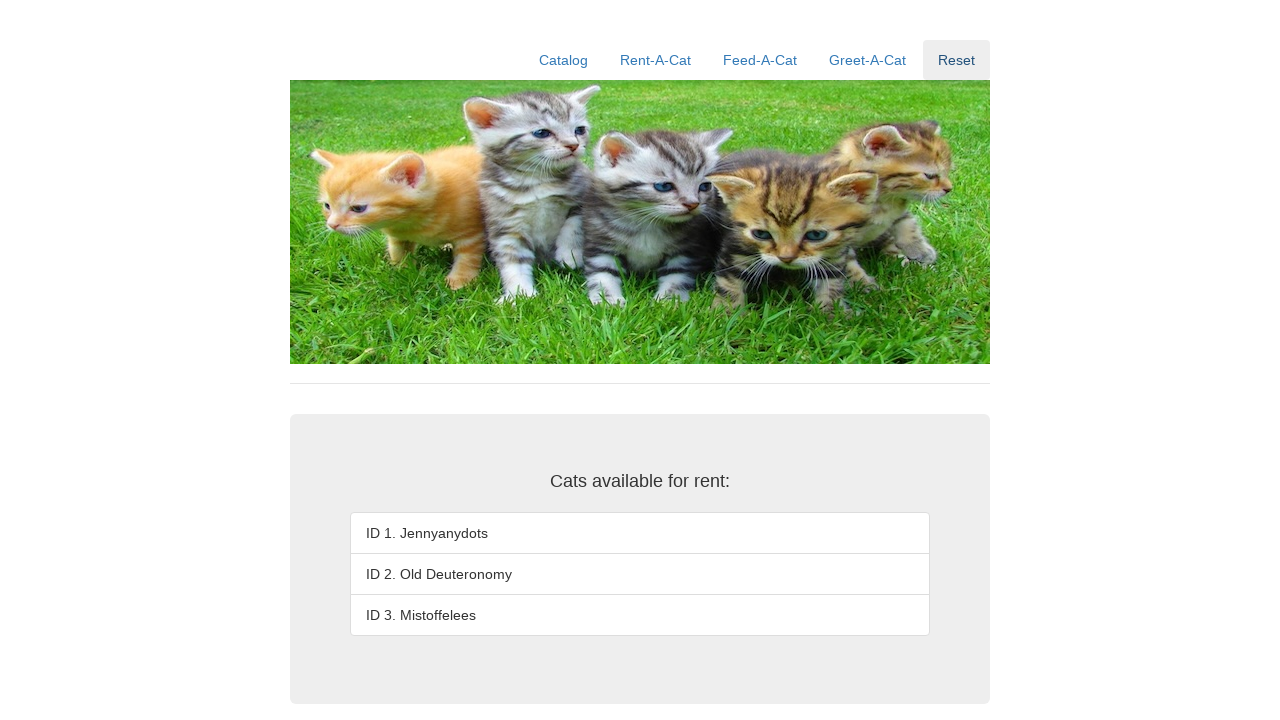

Verified cat 1 is restored to original state
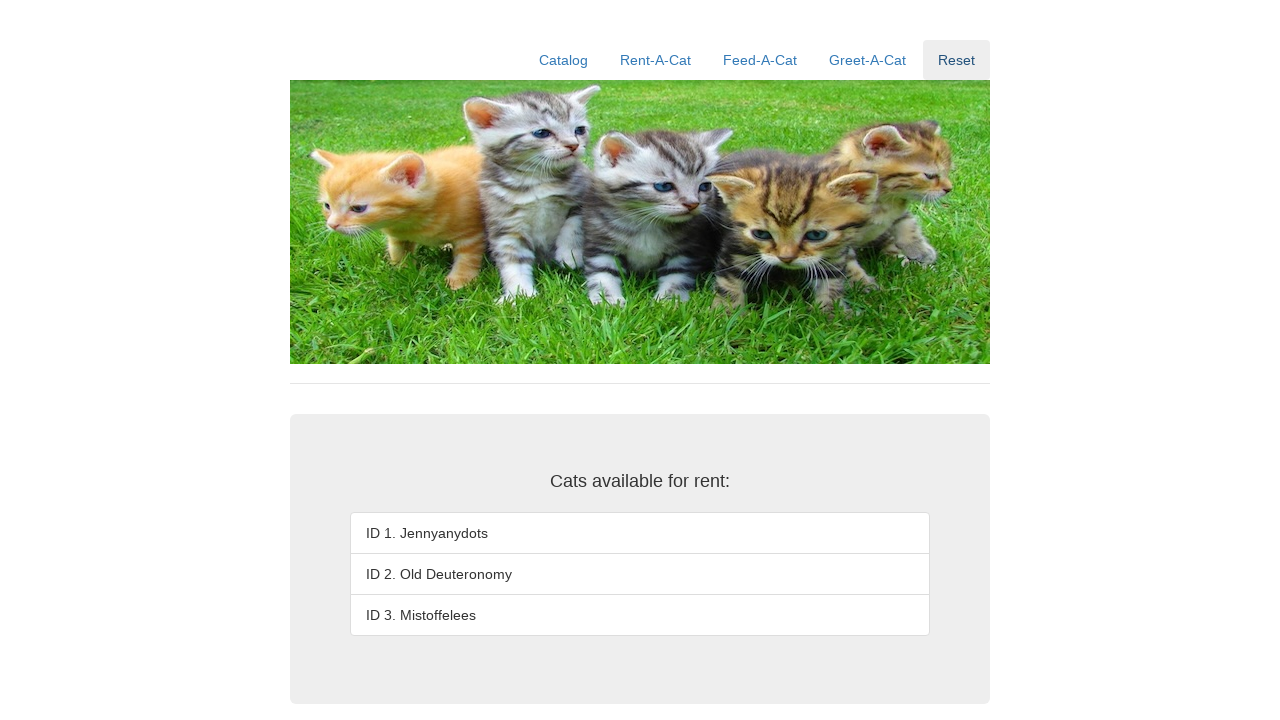

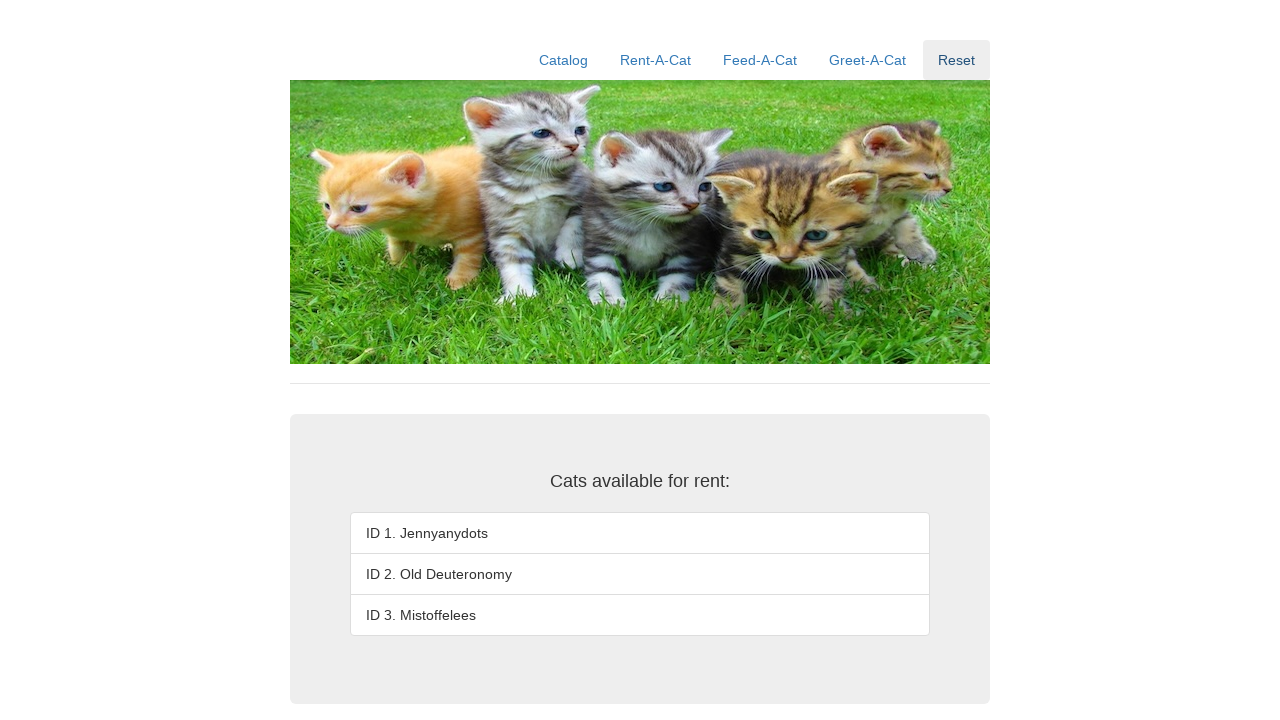